Tests Craigslist services section searching for babysitter

Starting URL: https://craigslist.org

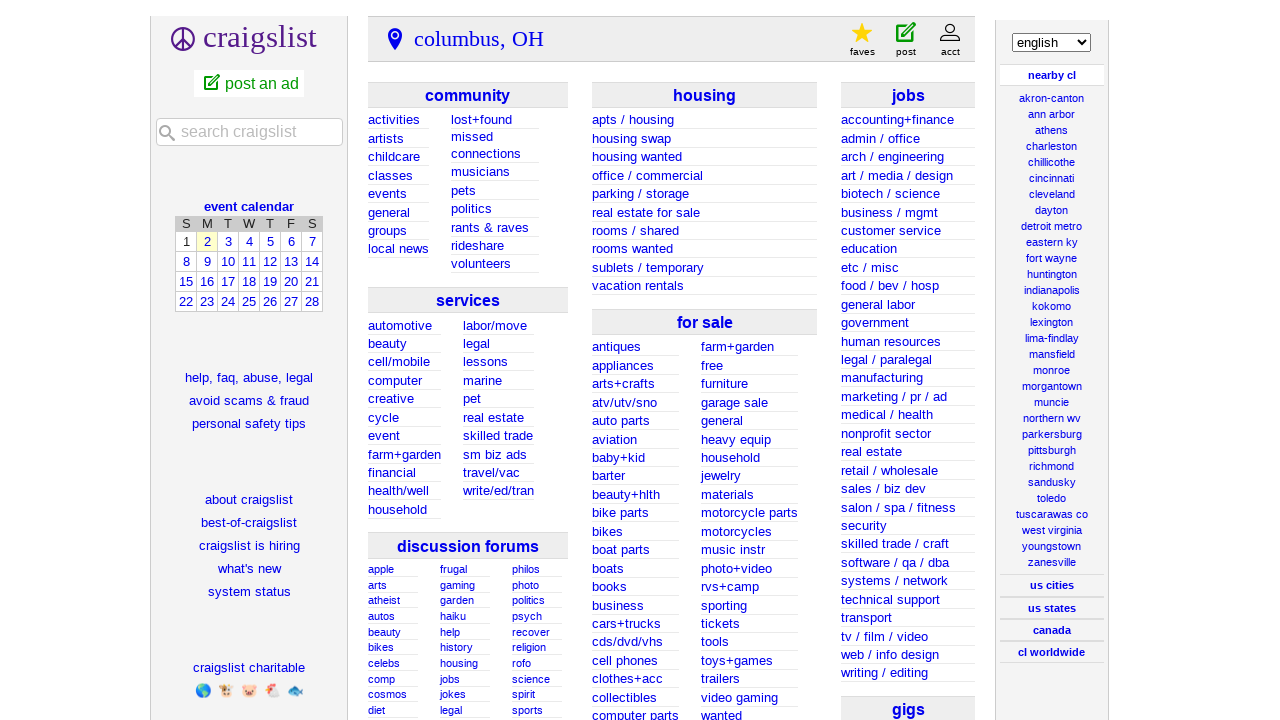

Clicked on services section at (468, 301) on xpath=//div[@id='bbb']/h3[1]/a[1]/span[1]
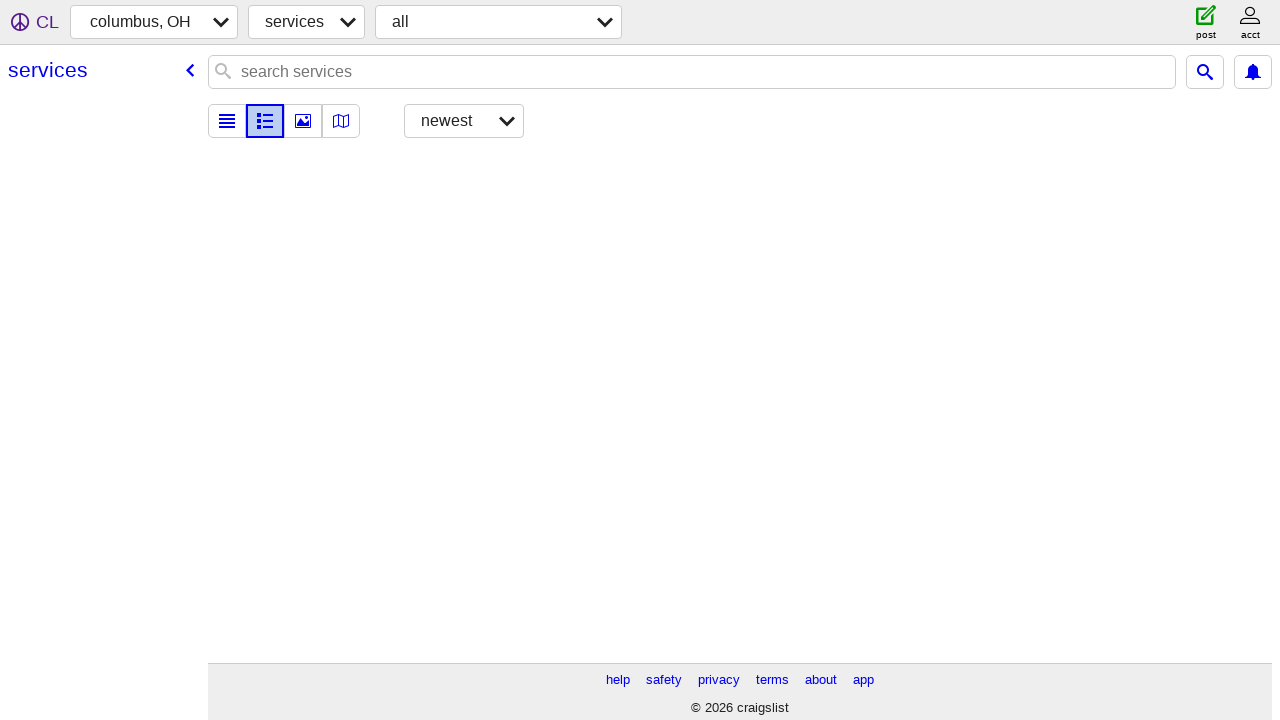

Filled search field with 'babysitter' on input[placeholder='search services']
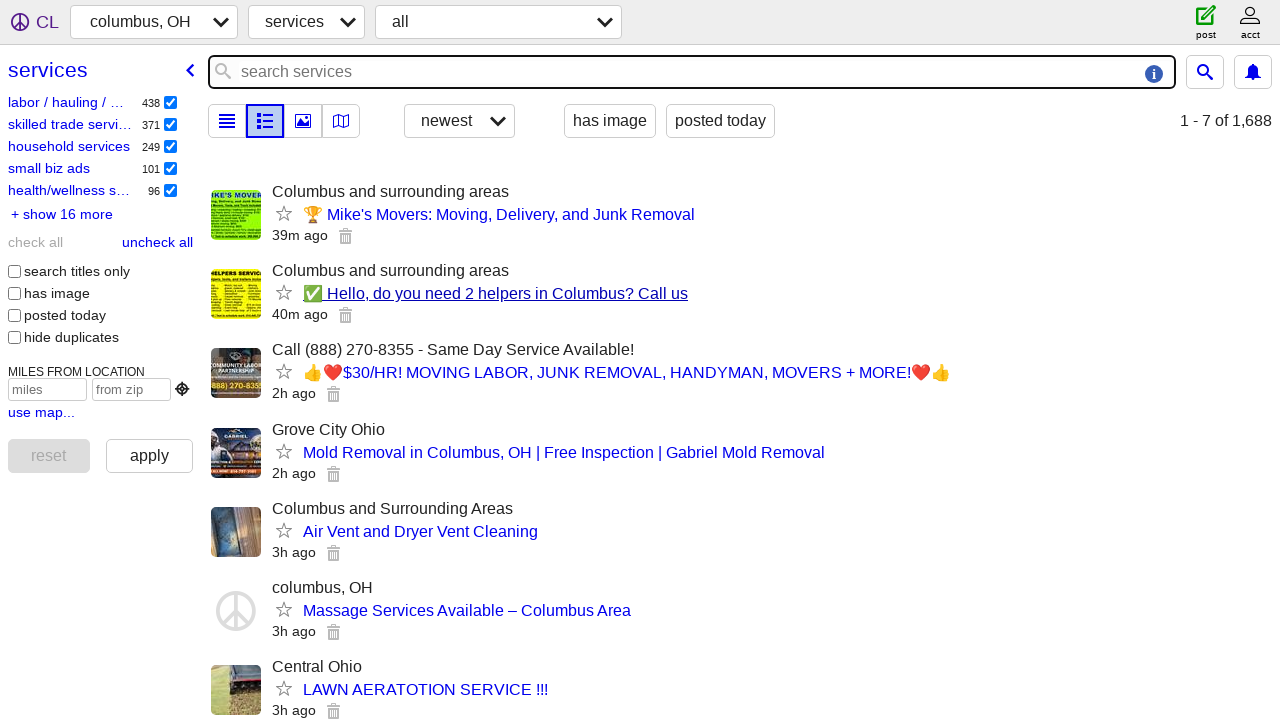

Clicked search button to search for babysitter services at (1205, 72) on xpath=/html/body[1]/div[1]/main[1]/form[1]/div[1]/button[1]/span[1]
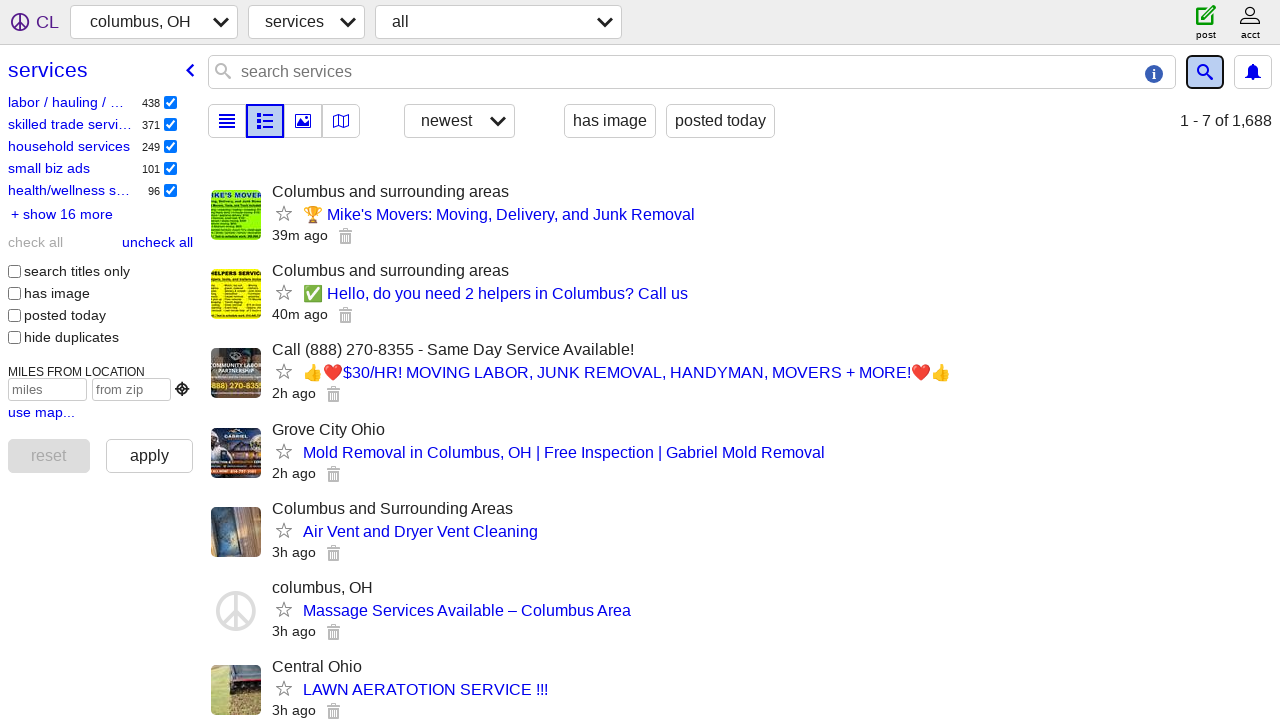

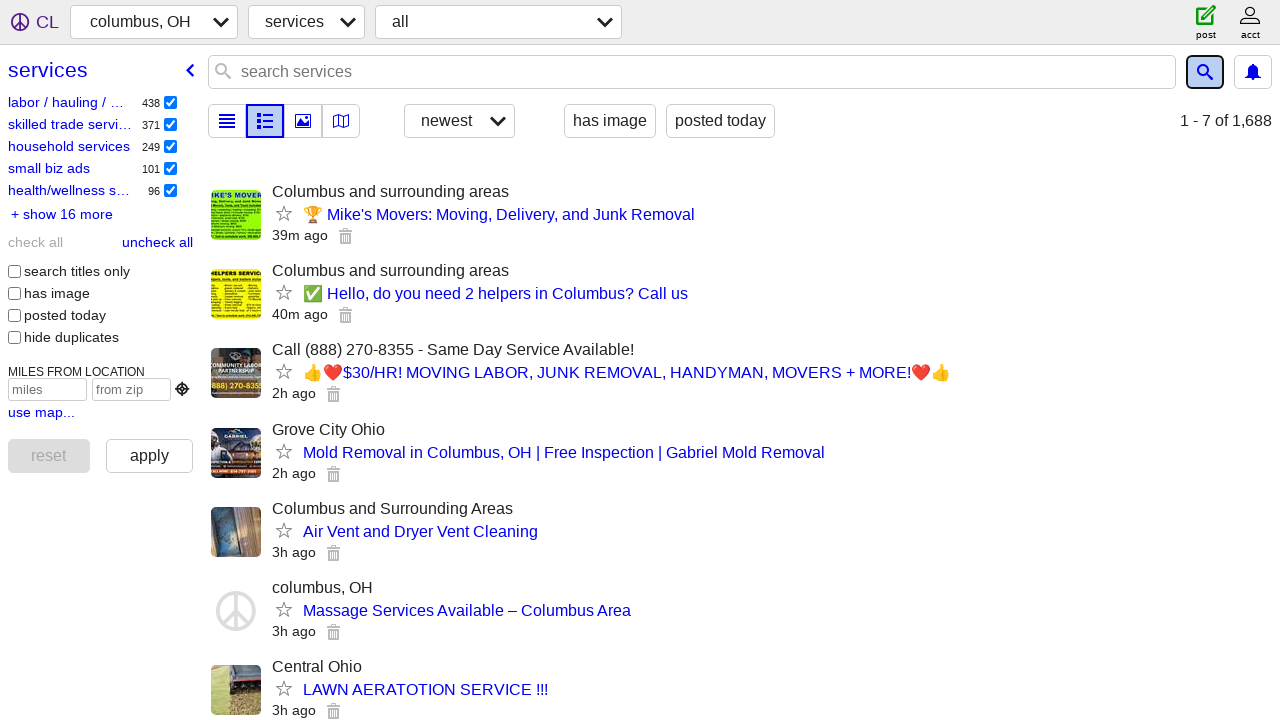